Tests the Add/Remove Elements page by clicking the Add Element button, verifying the Delete button appears, clicking Delete, and verifying the page heading is still visible

Starting URL: https://the-internet.herokuapp.com/add_remove_elements/

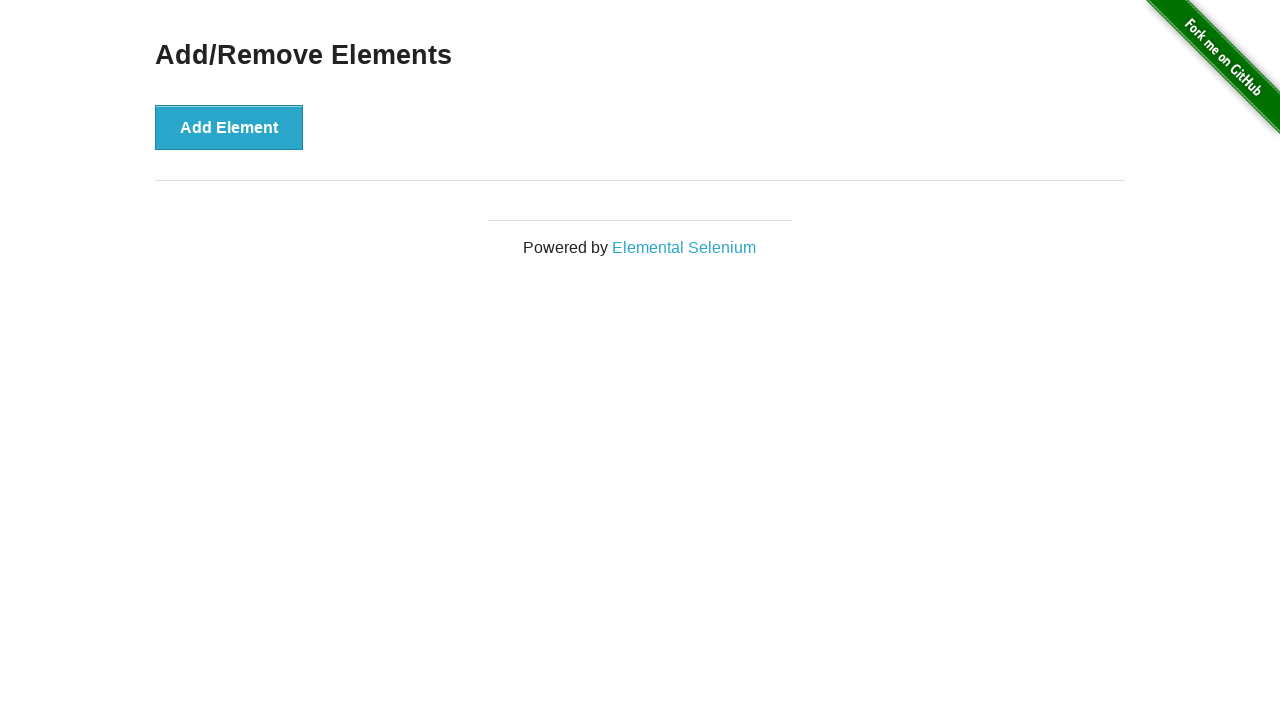

Clicked 'Add Element' button using XPath at (229, 127) on xpath=//*[text()='Add Element']
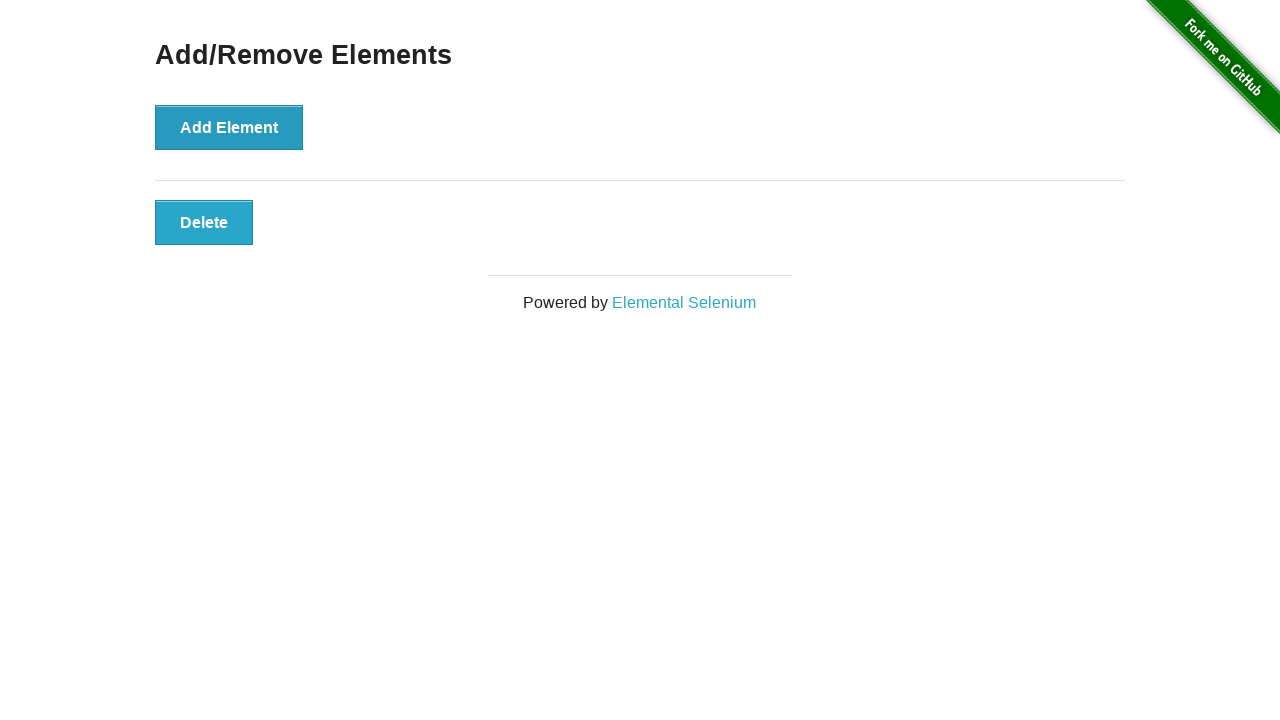

Delete button selector loaded
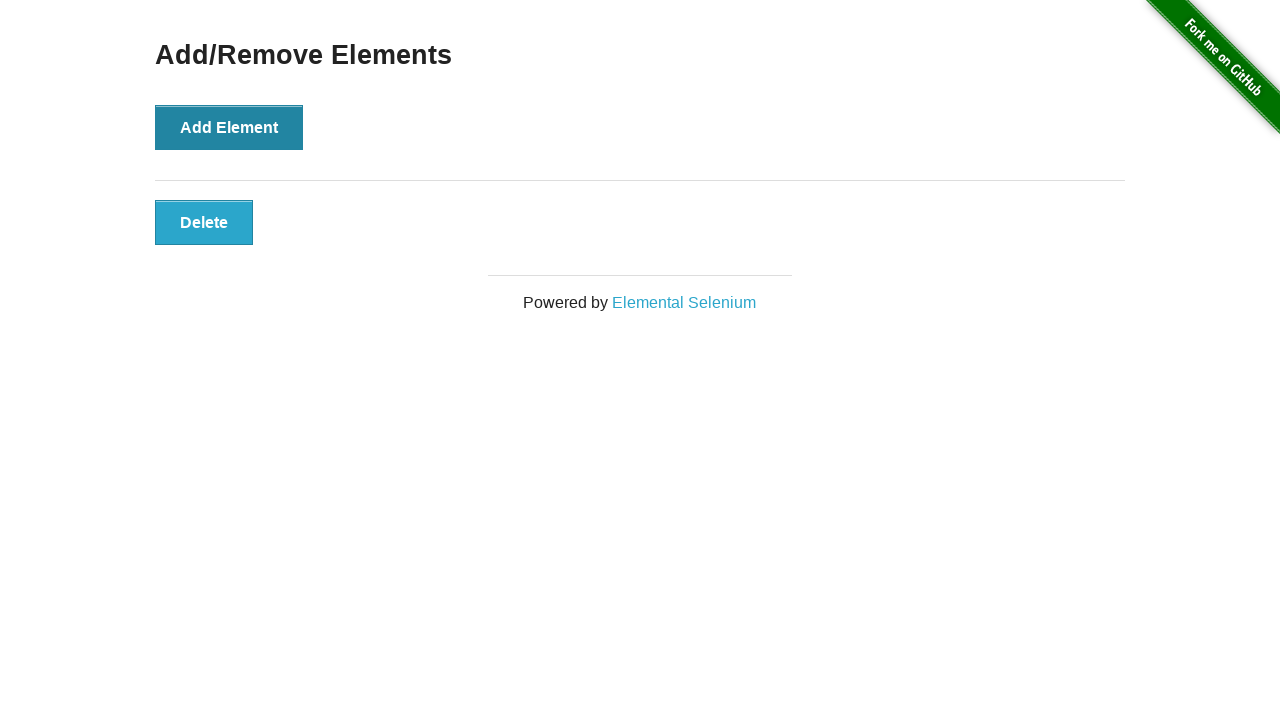

Located Delete button element
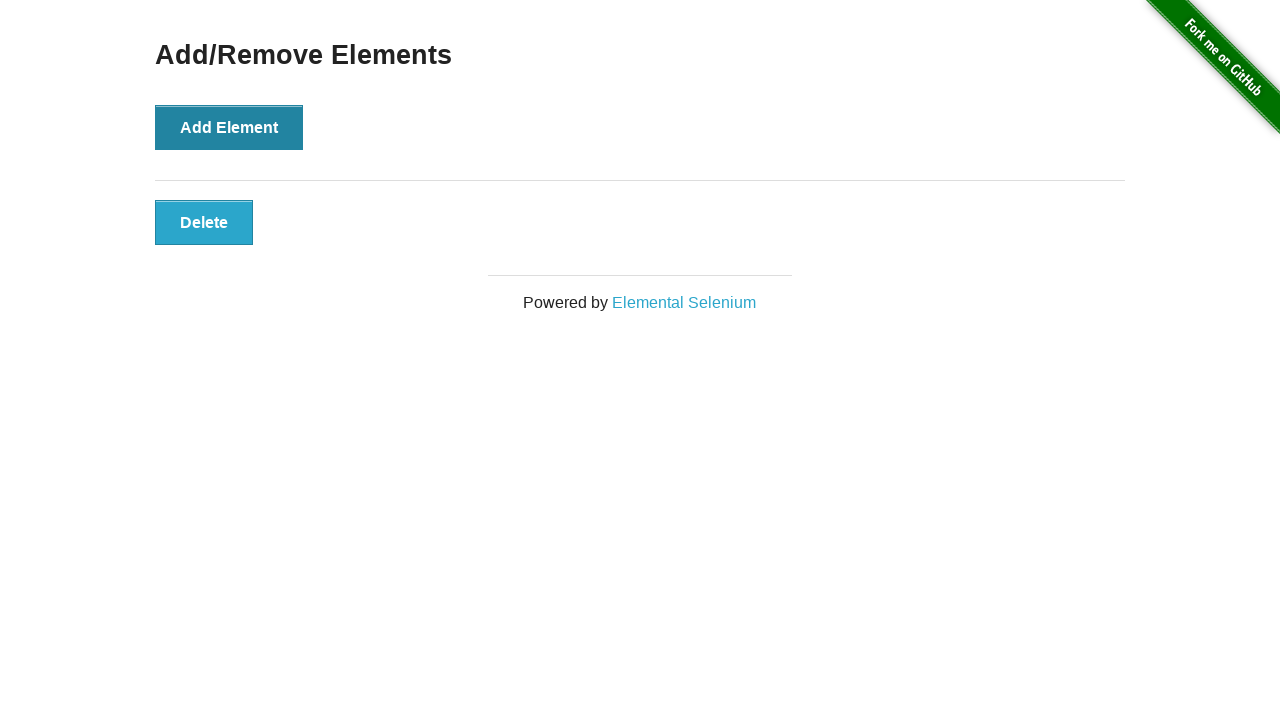

Verified Delete button is visible
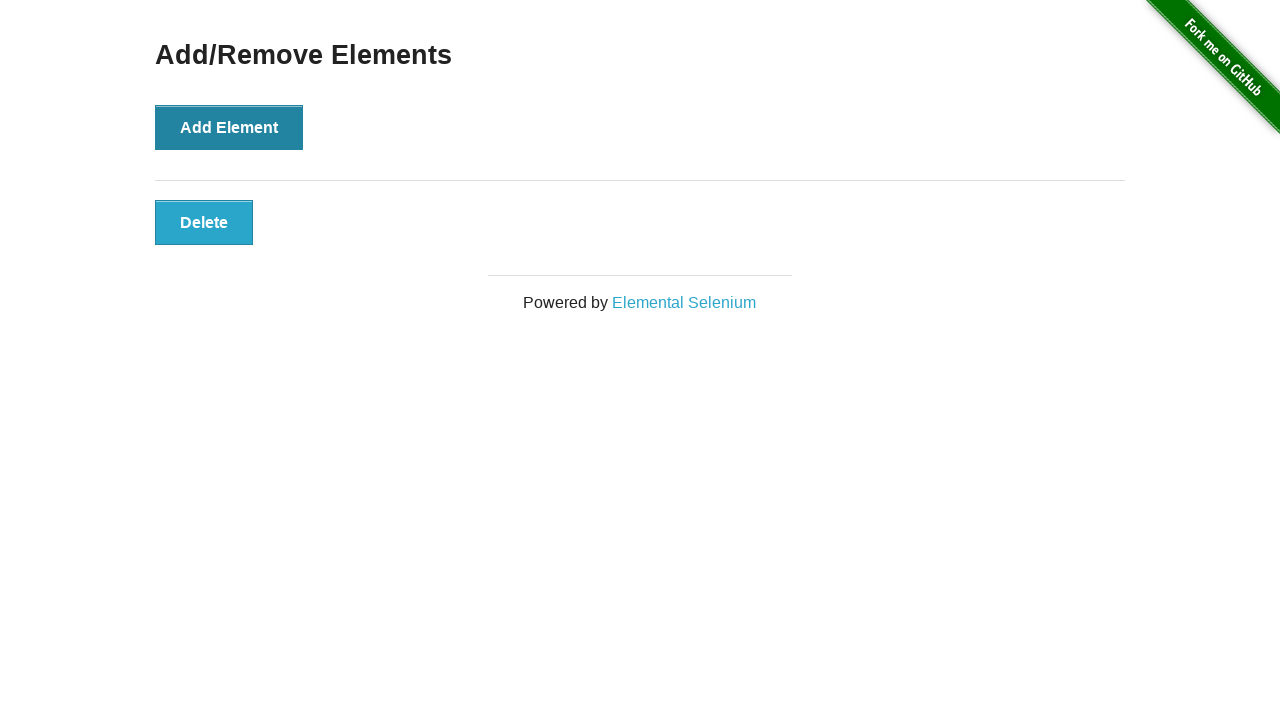

Clicked Delete button at (204, 222) on button.added-manually
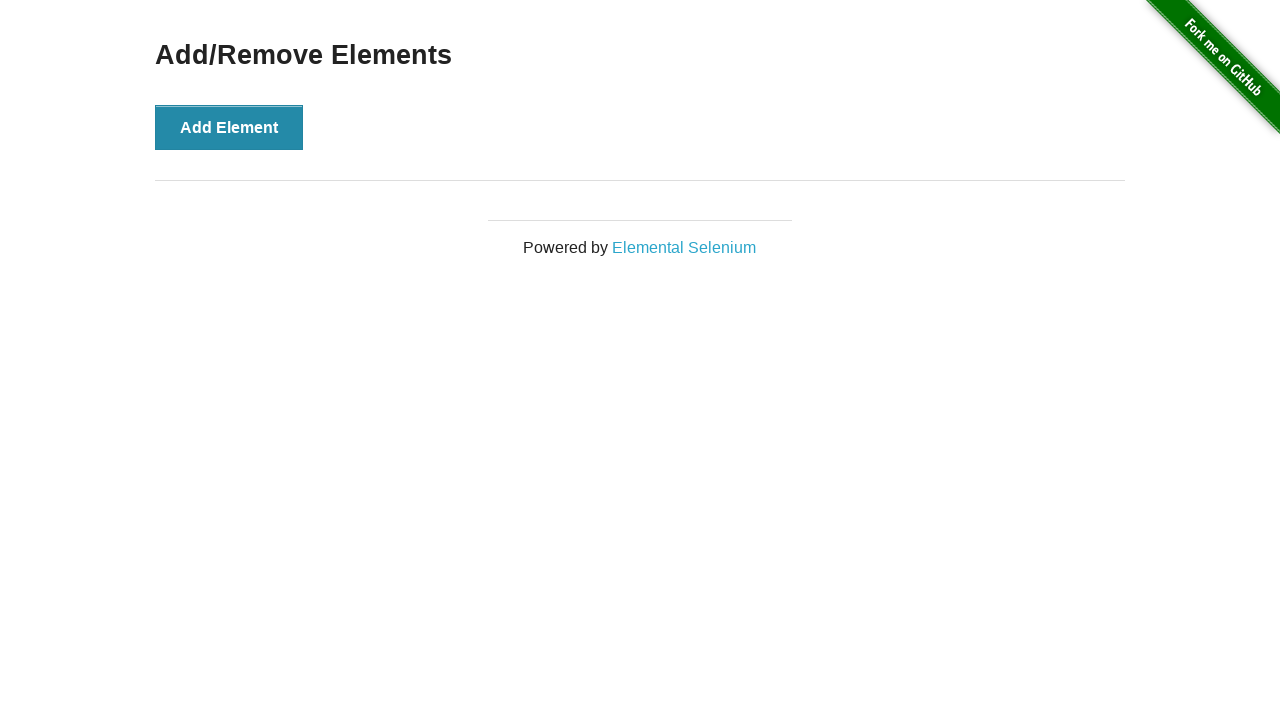

Located page heading element
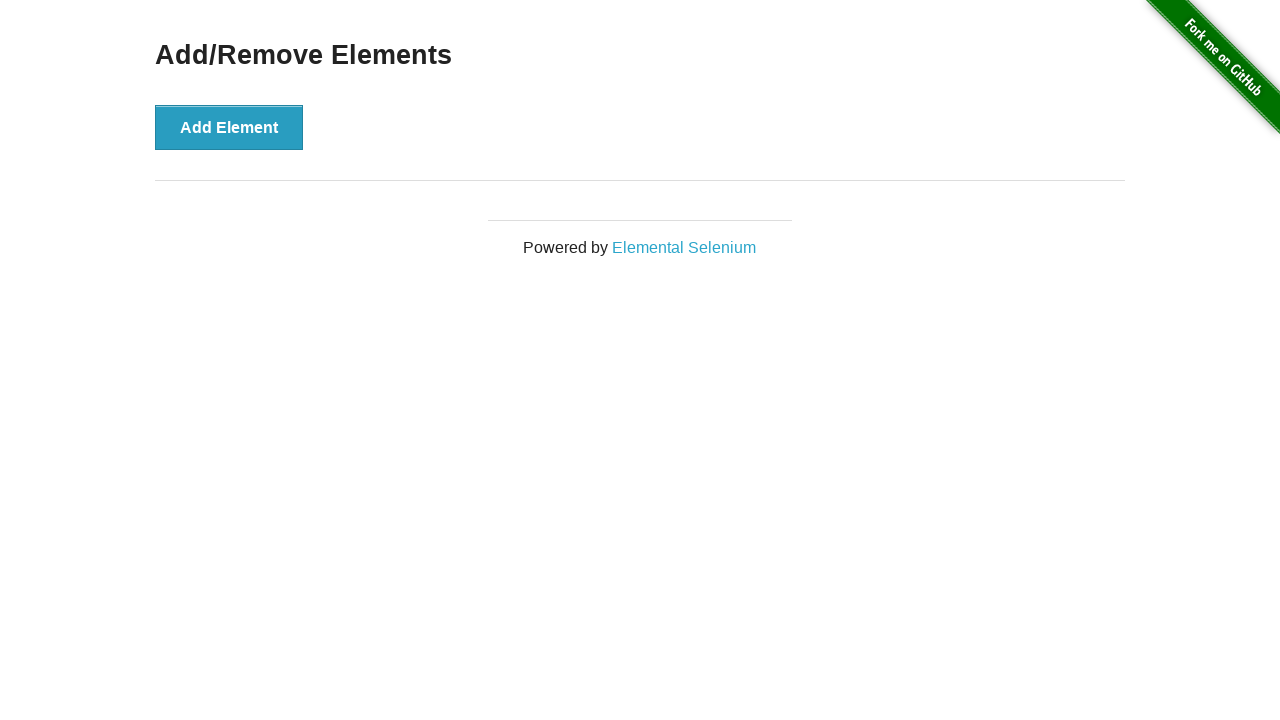

Verified 'Add/Remove Elements' heading is still visible after Delete button click
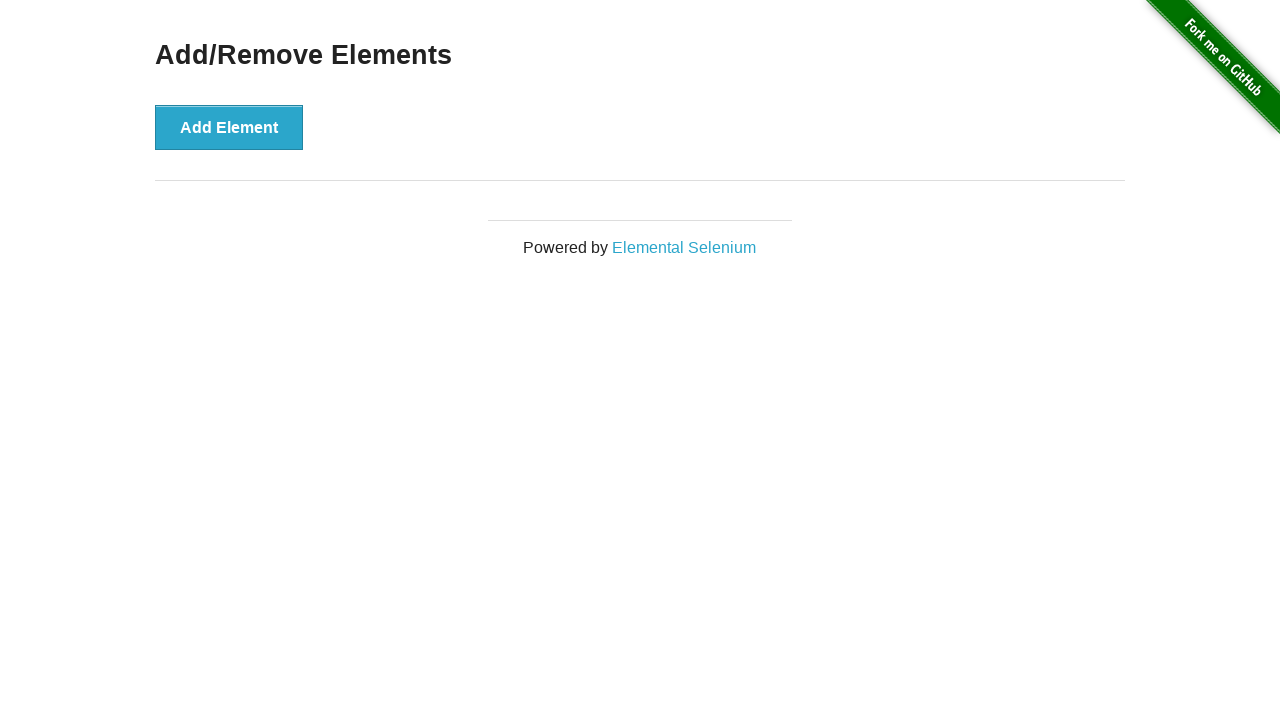

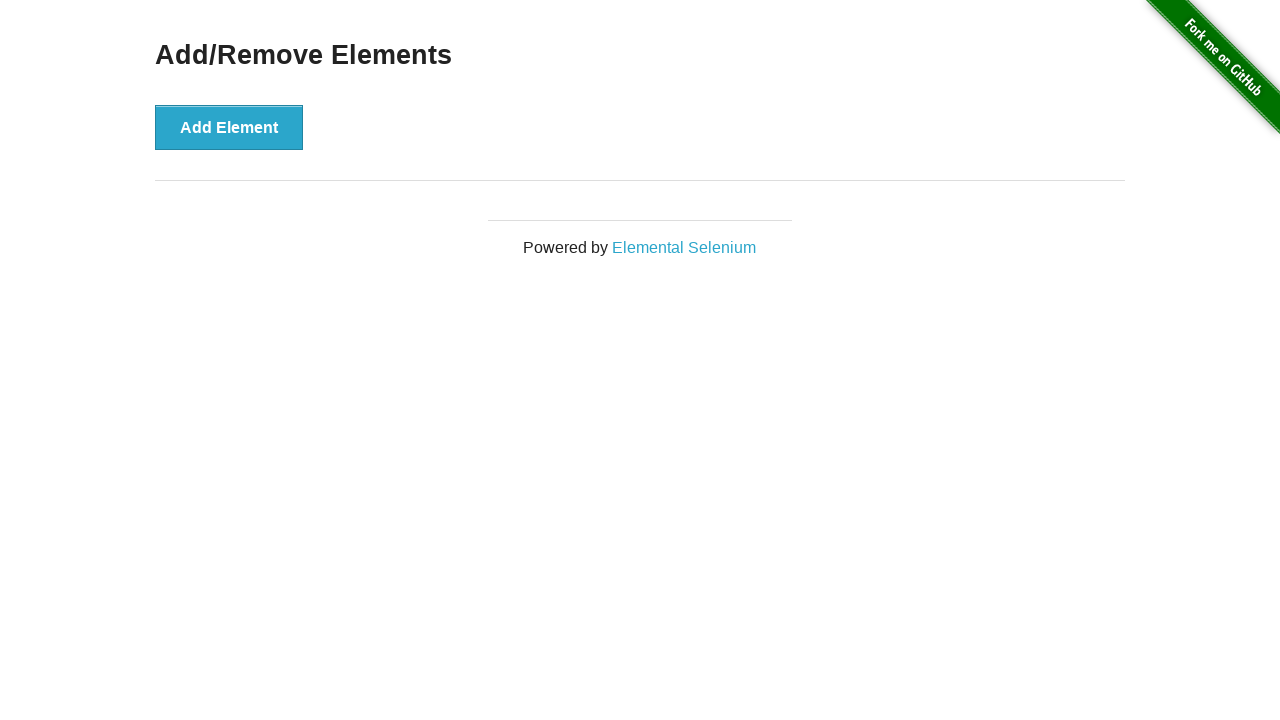